Tests Ajio's search and filter functionality by searching for bags, applying gender and category filters, and verifying that product information is displayed

Starting URL: https://www.ajio.com/

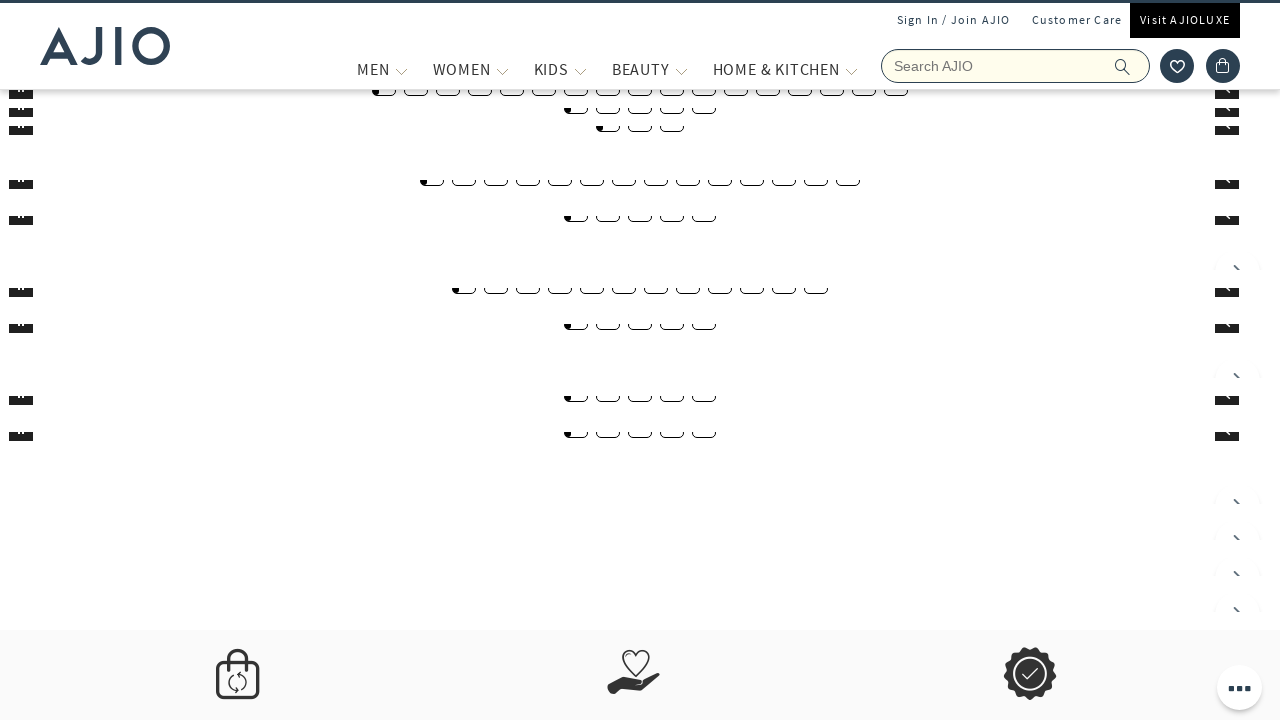

Filled search box with 'bags' on input[name='searchVal']
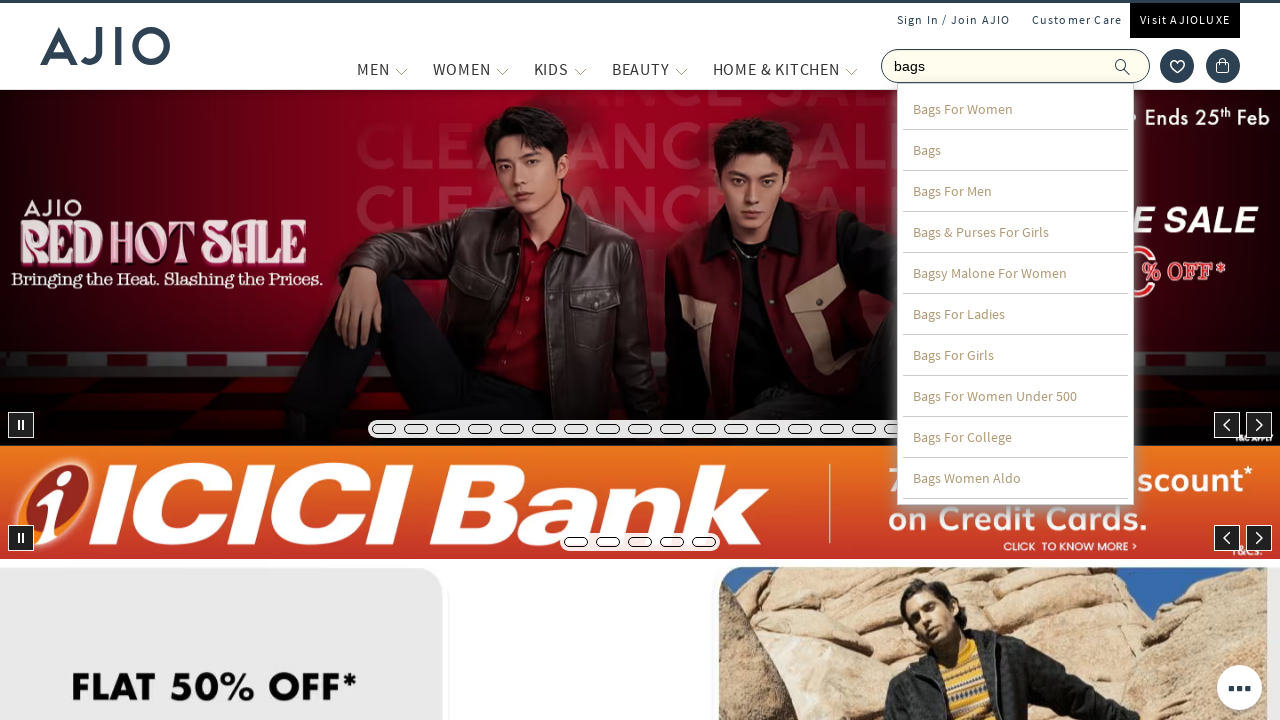

Pressed Enter to search for bags on input[name='searchVal']
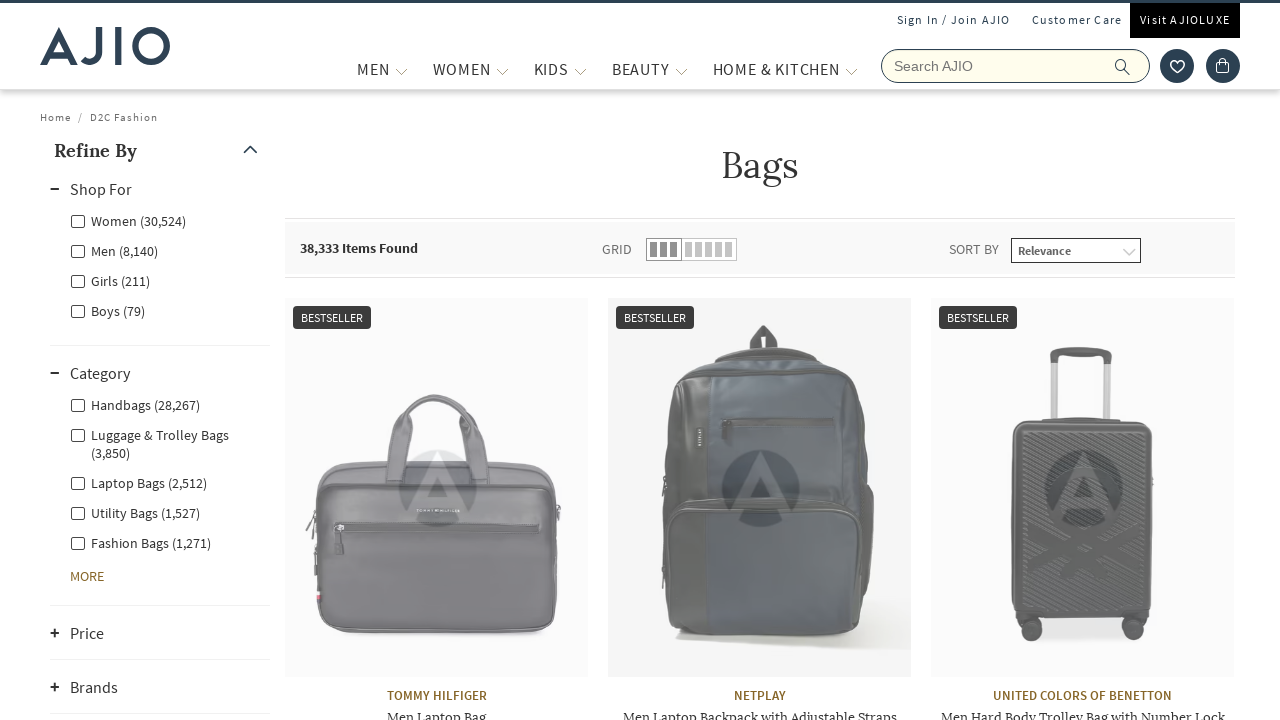

Clicked 'Men' gender filter at (114, 250) on xpath=//label[contains(@class,'genderfilter facet-linkname-Men')]
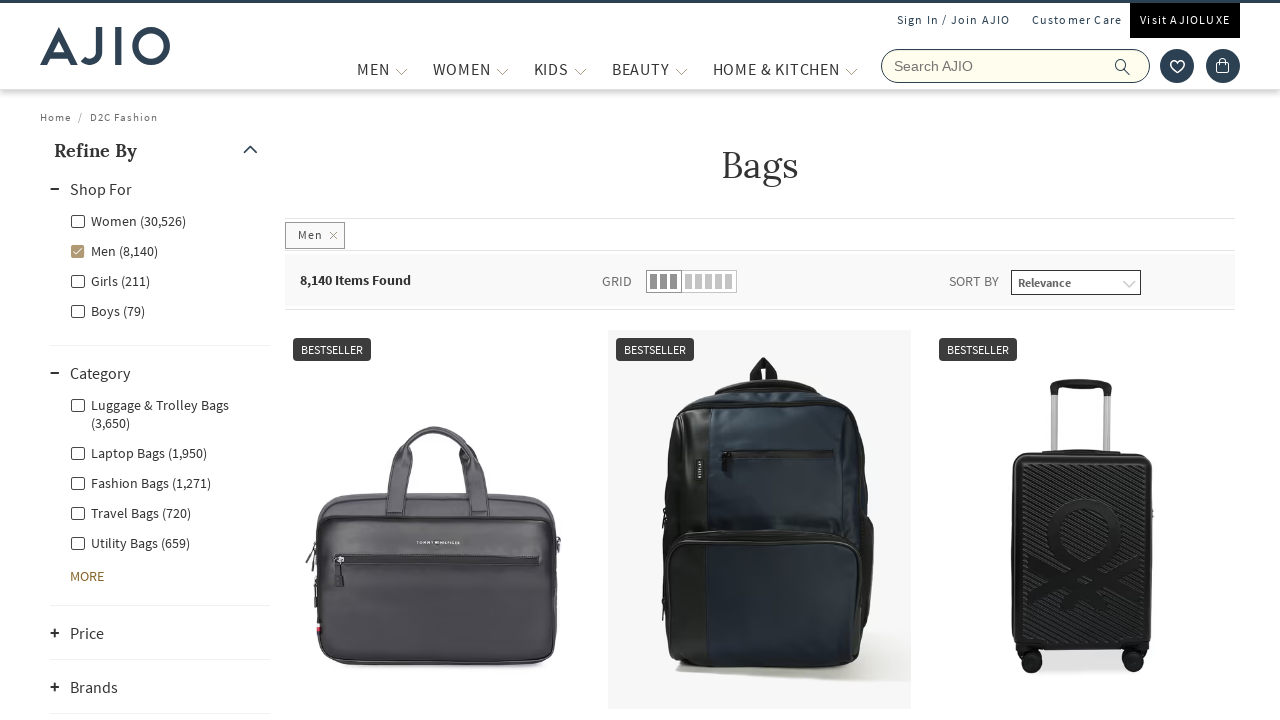

Waited 3 seconds for gender filter to apply
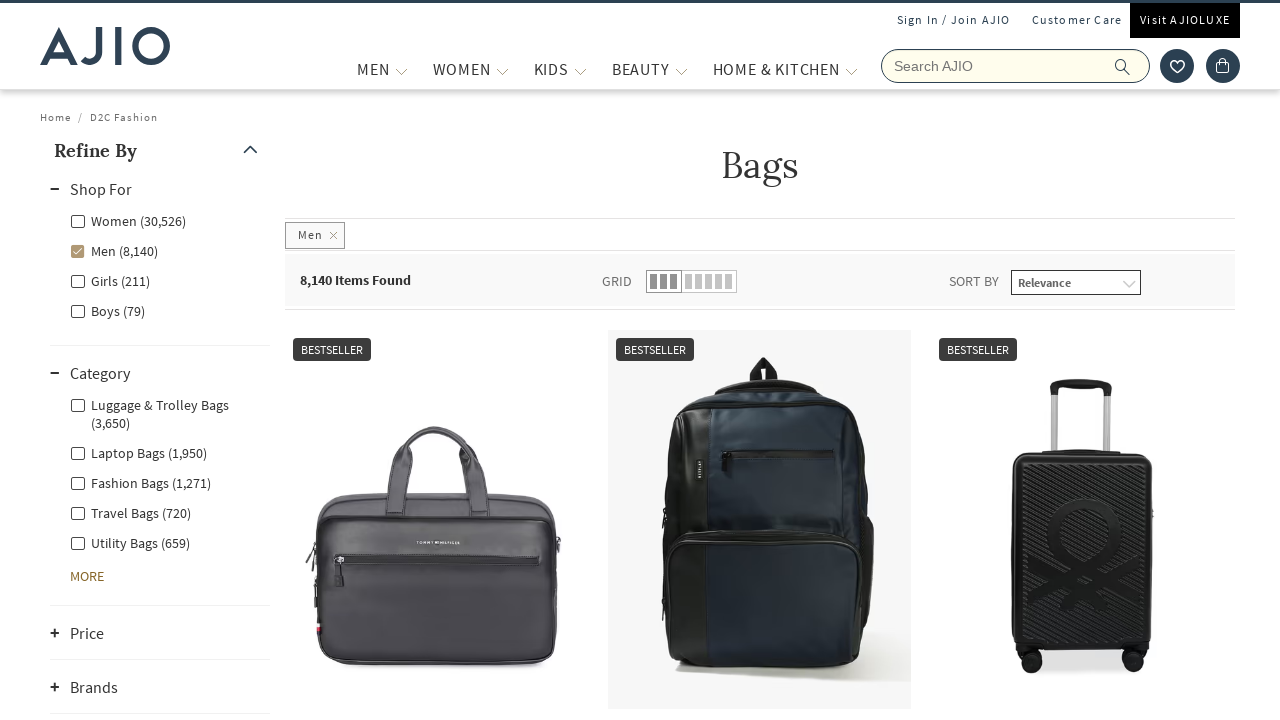

Clicked 'Fashion Bags' category filter at (140, 482) on xpath=//label[@for='Men - Fashion Bags']
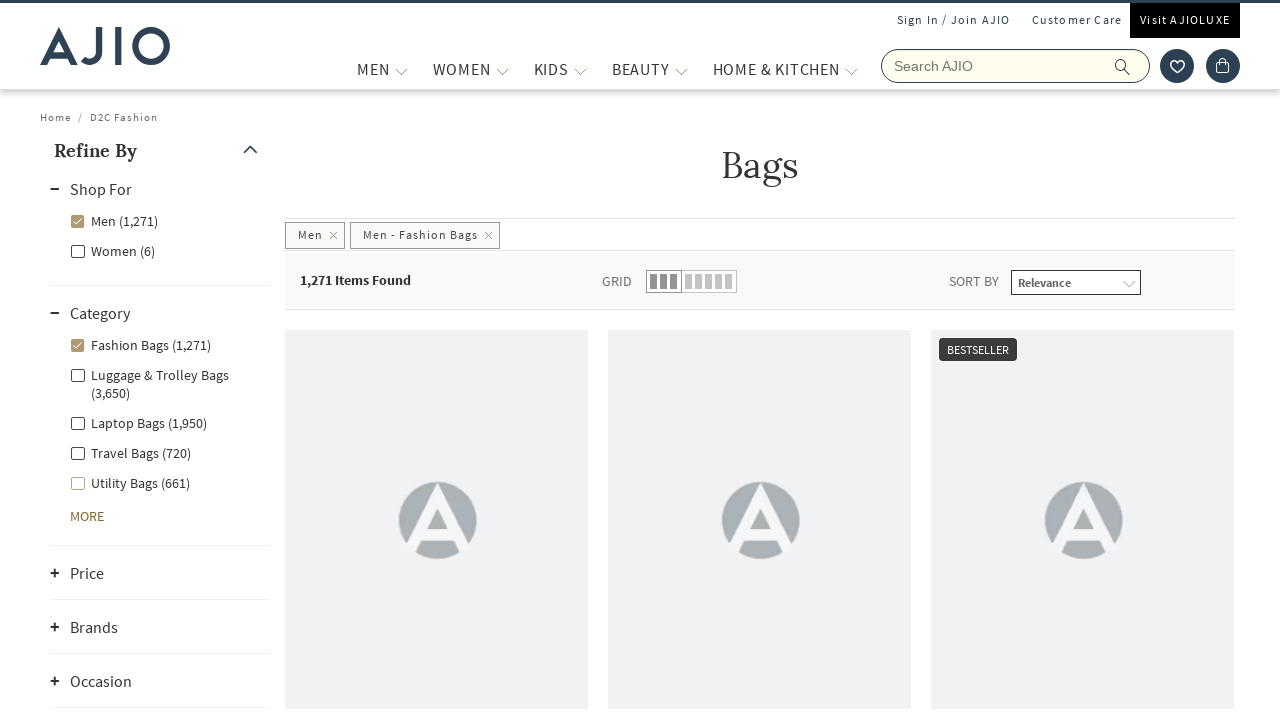

Waited 3 seconds for category filter to apply
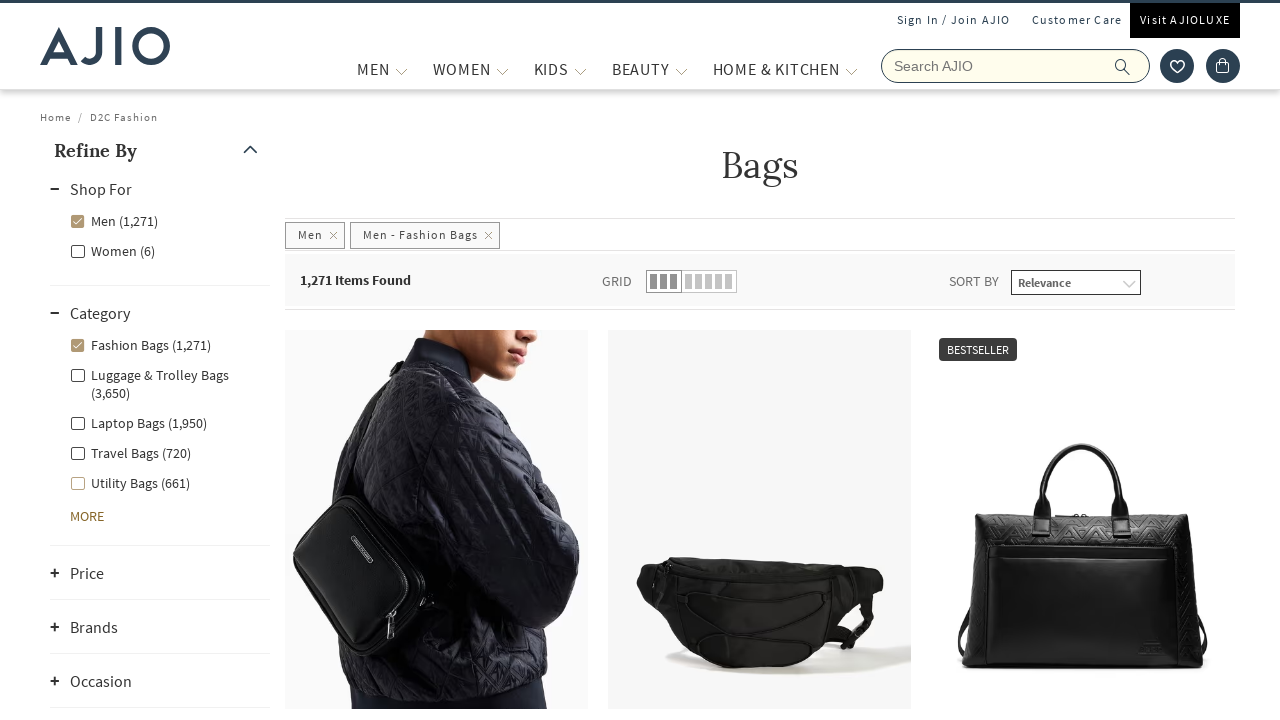

Verified item count is displayed
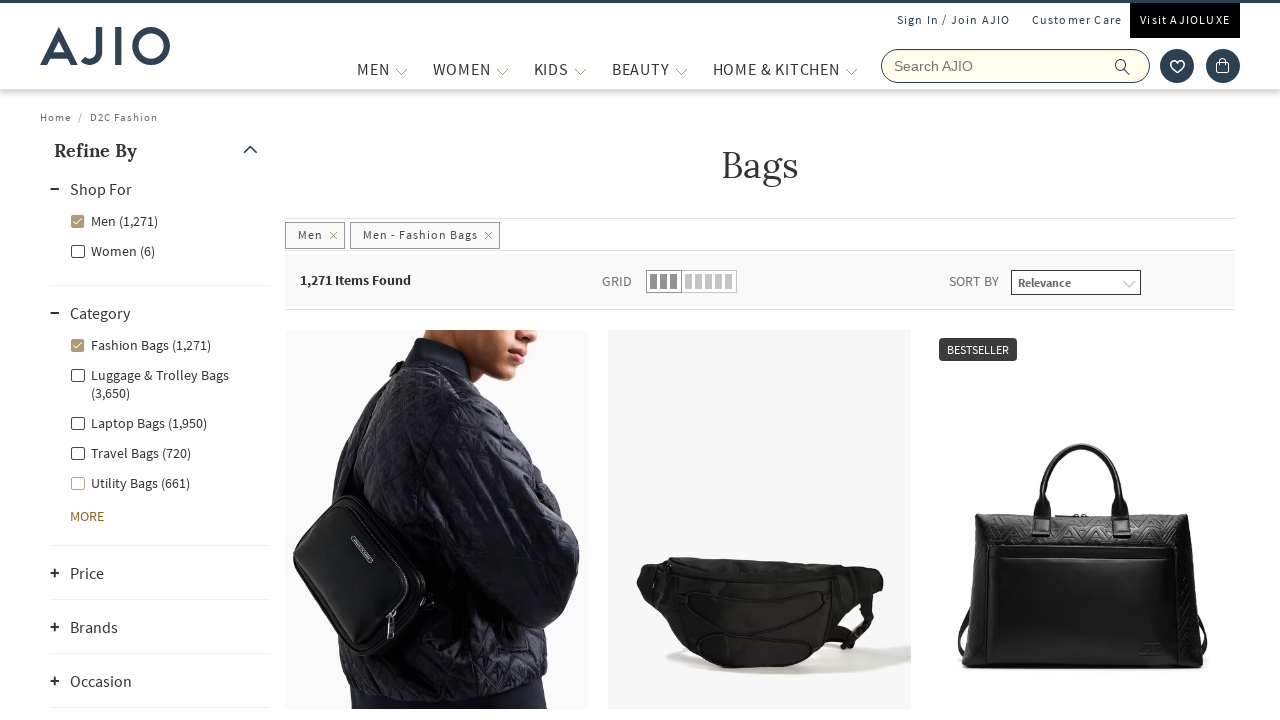

Verified brand names are displayed
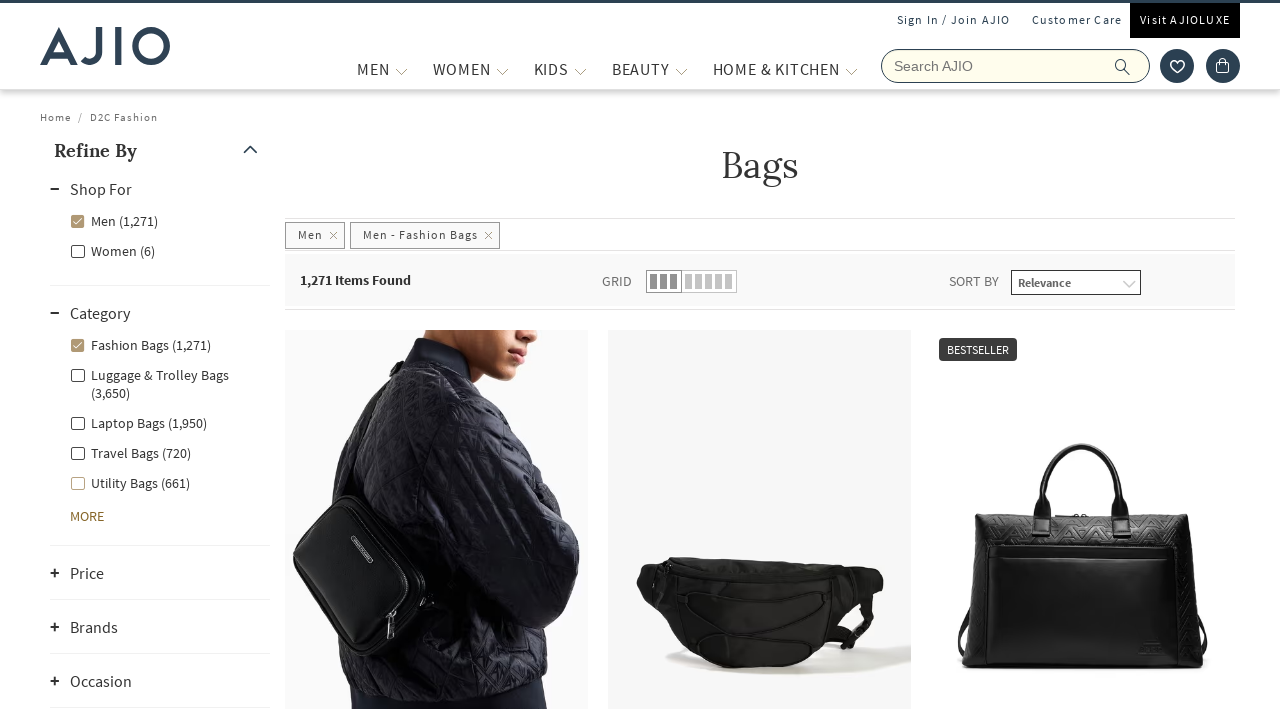

Verified product names are displayed
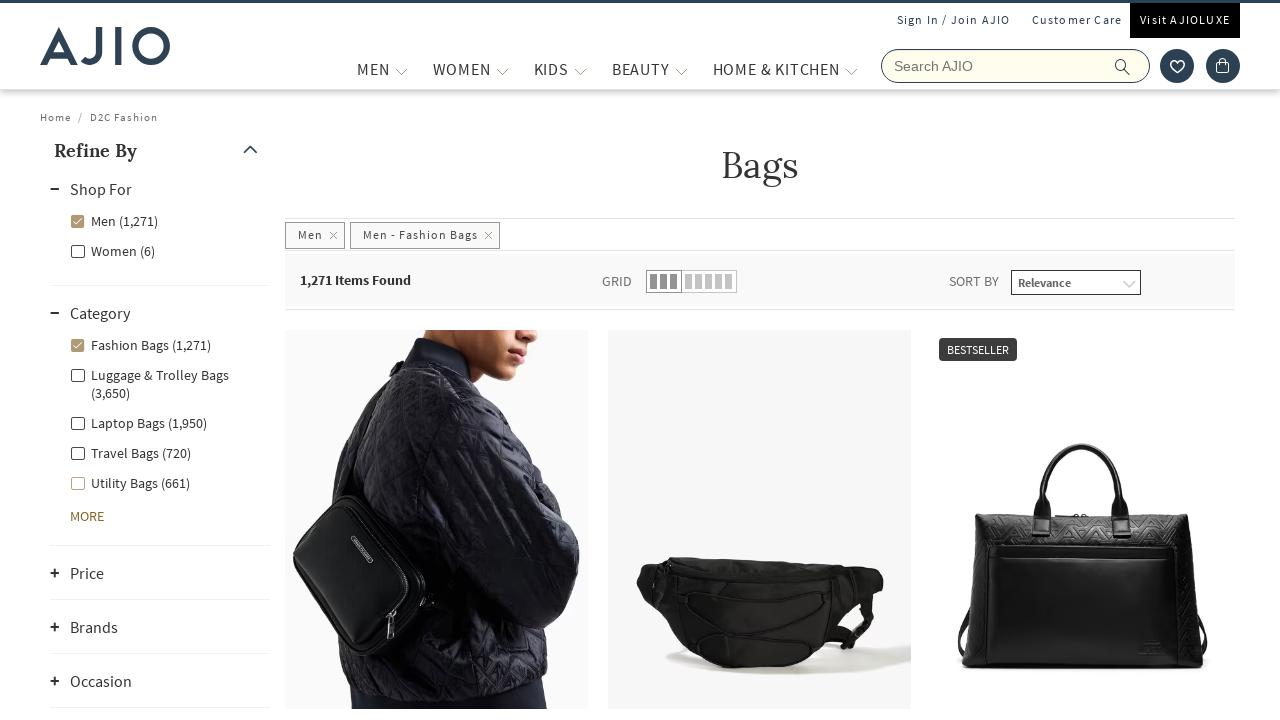

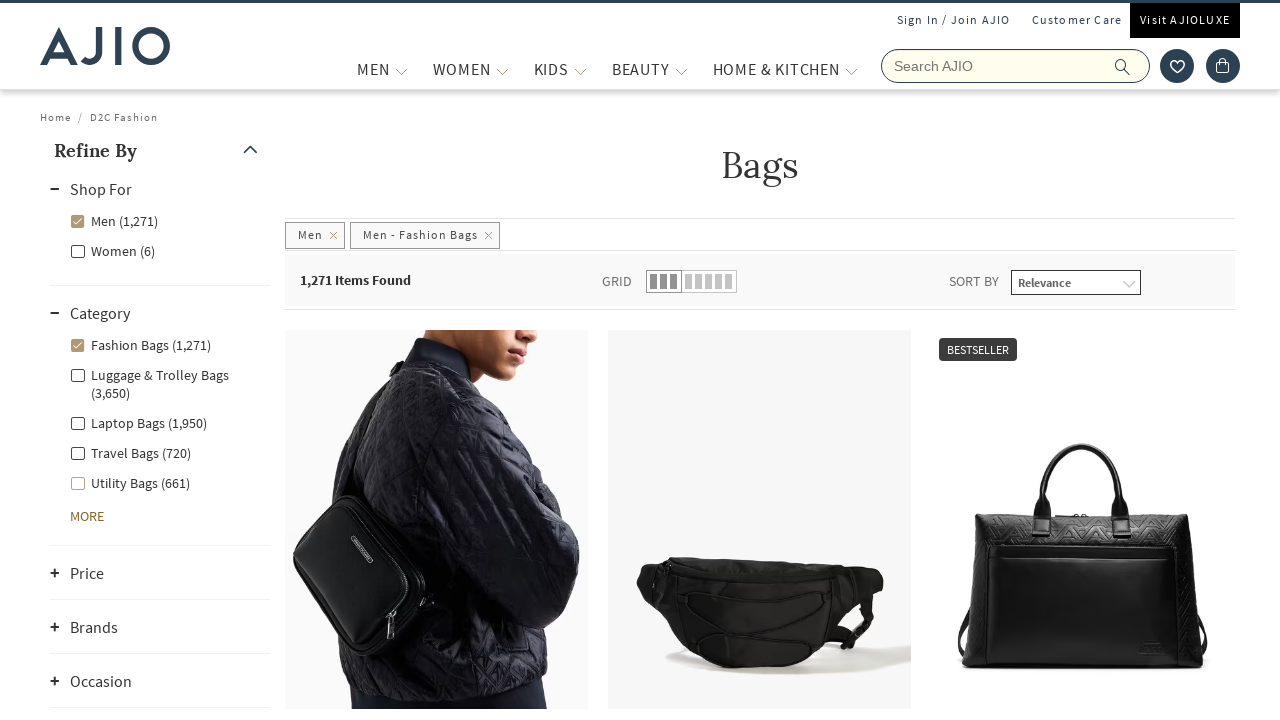